Navigates to a Selenium course content page, expands a module section by clicking on it, and then clicks on a link to access a resume PDF file.

Starting URL: http://greenstech.in/selenium-course-content.html

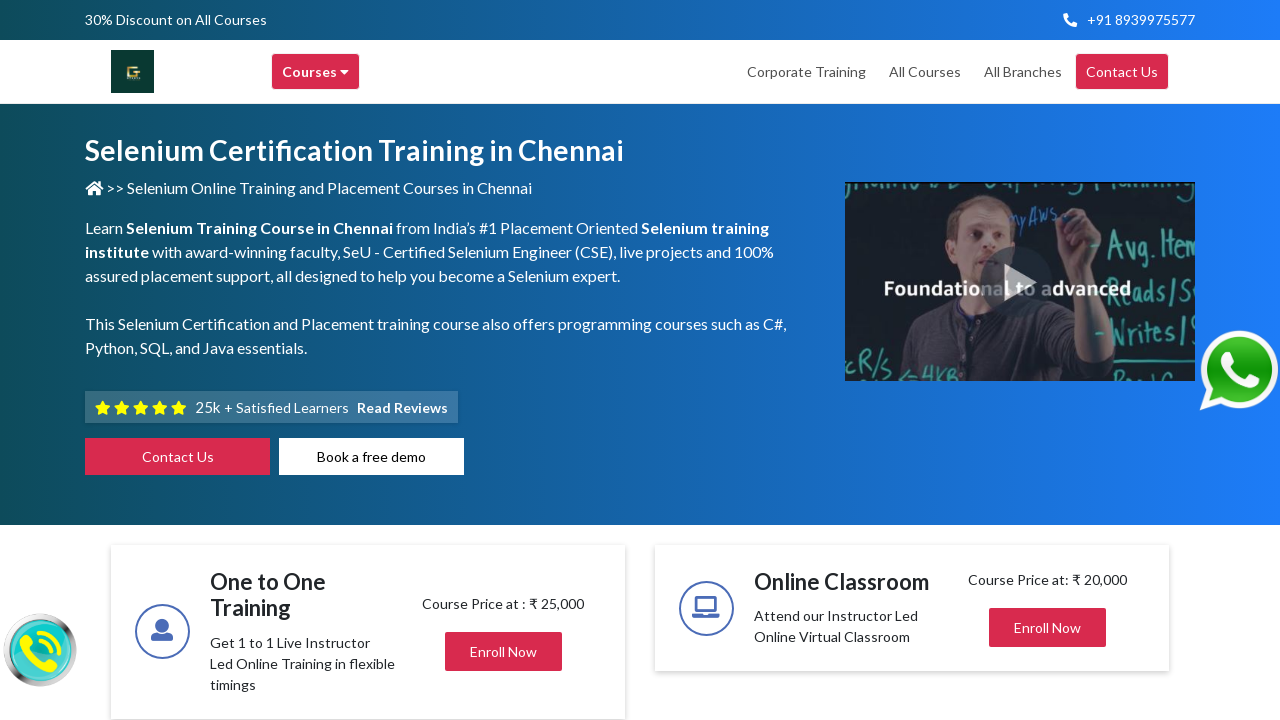

Navigated to Selenium course content page
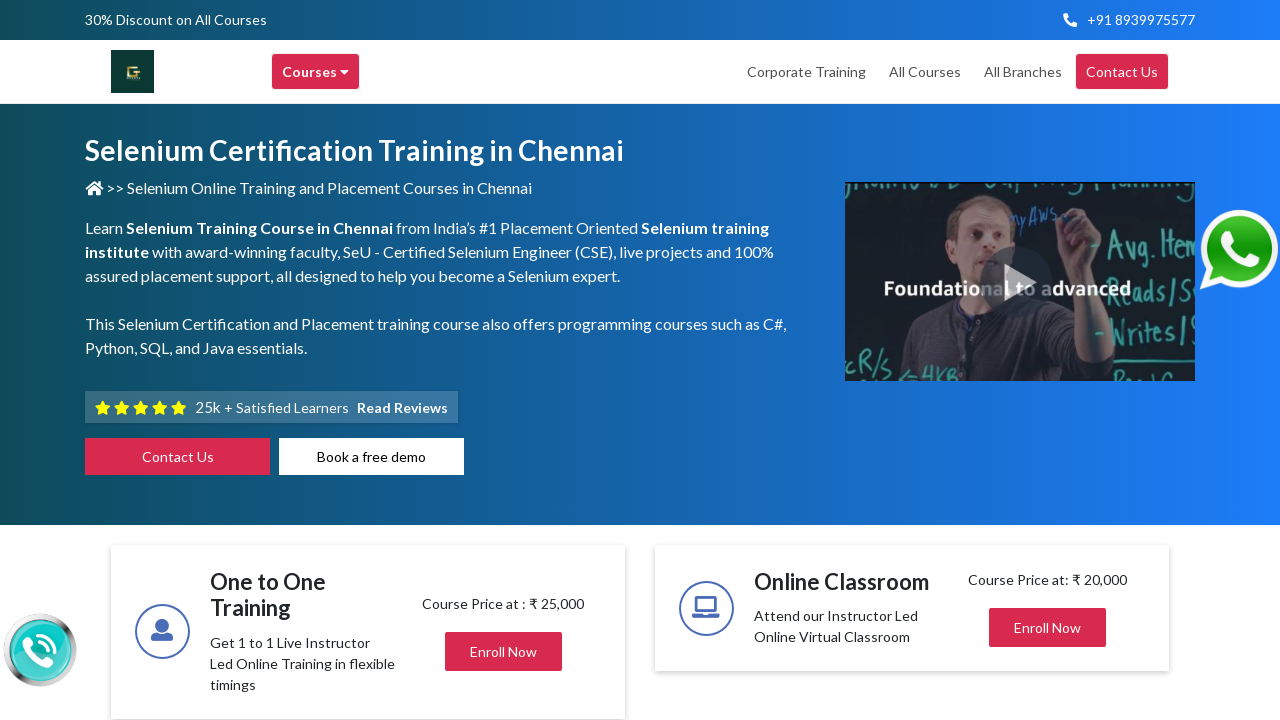

Expanded module section by clicking on heading201 at (1048, 360) on xpath=//div[@id='heading201']
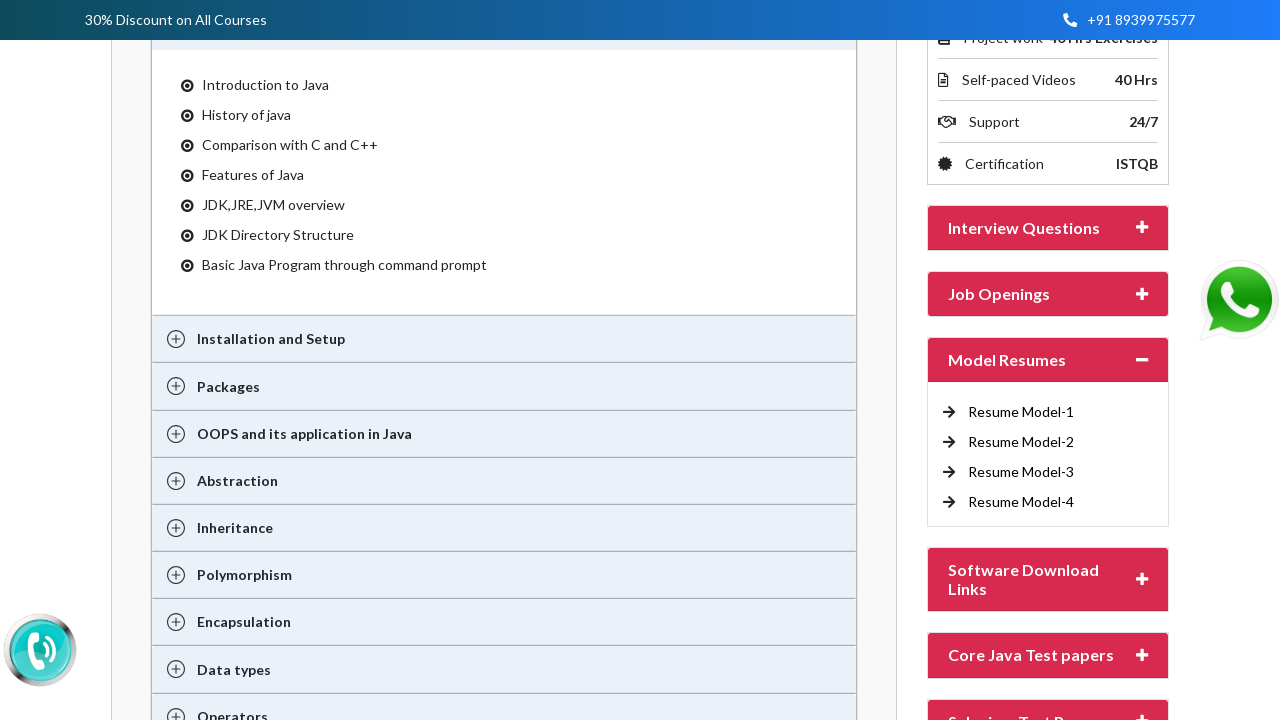

Clicked on resume PDF link to access Fresher_Selenium_Resume.pdf at (1021, 412) on xpath=//a[@href='http://traininginchennai.in/Fresher_Selenium_Resume.pdf']
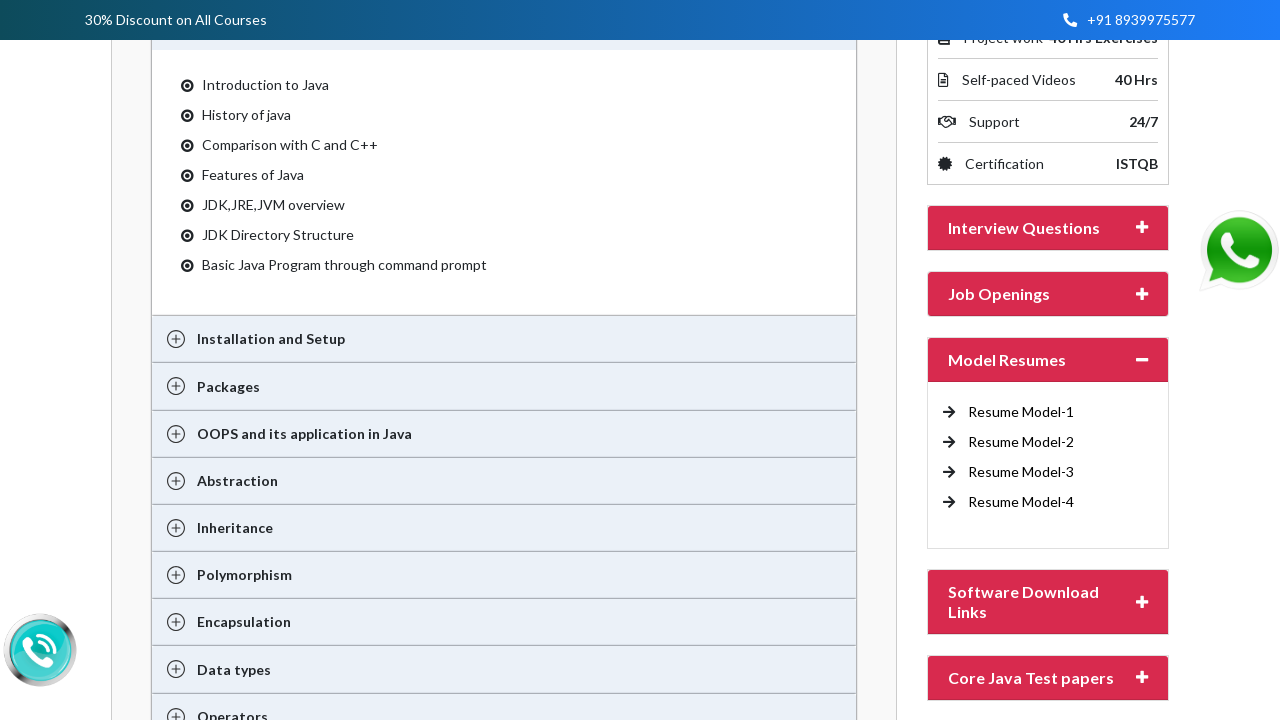

Waited for navigation/download to initiate
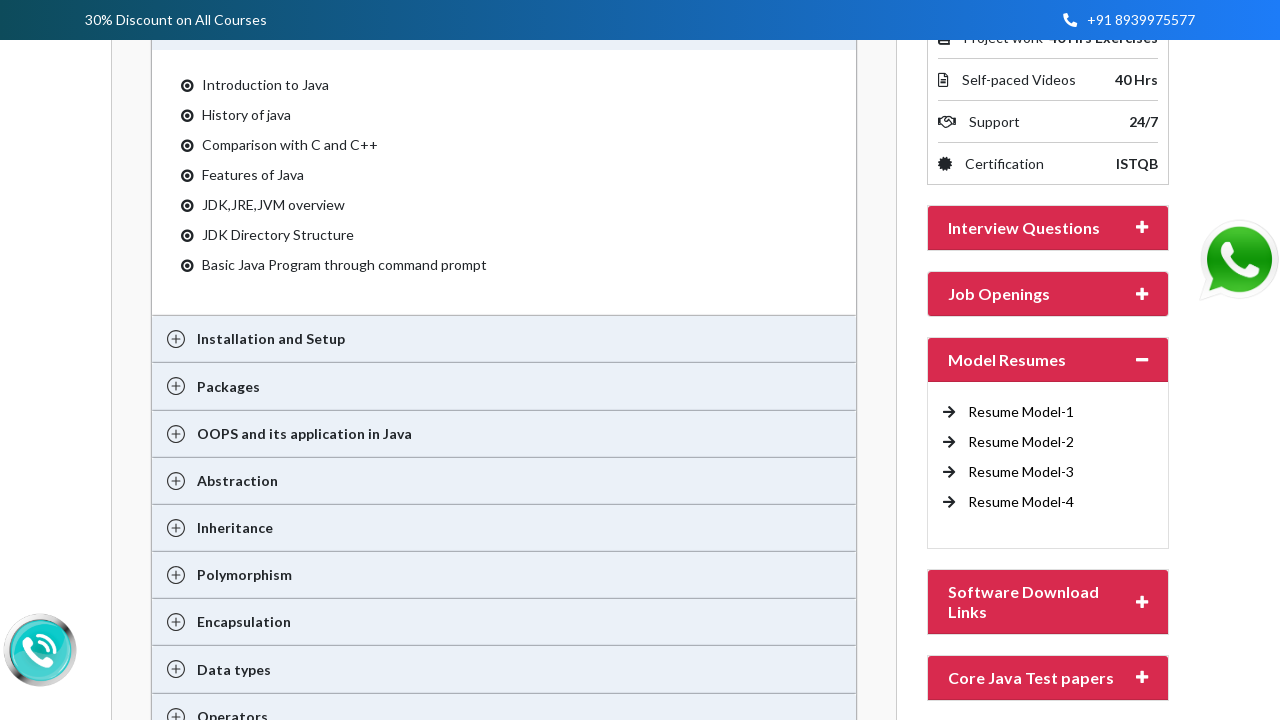

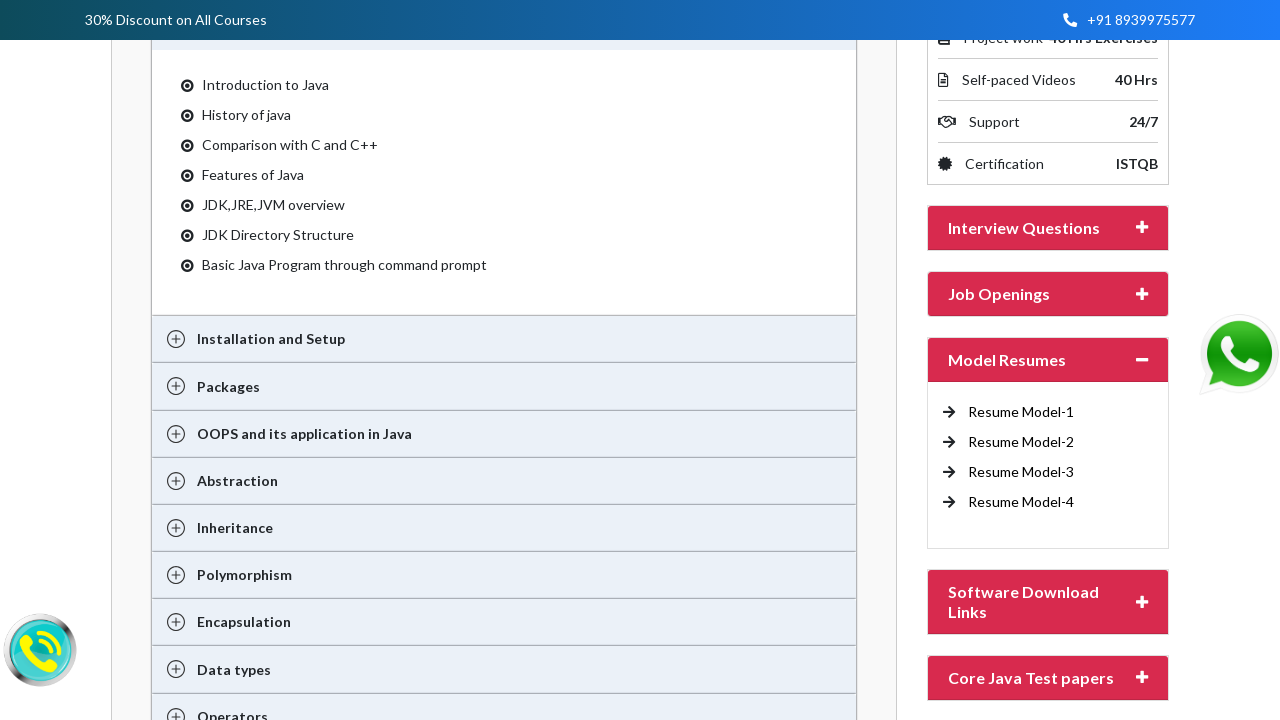